Navigates to the VDigTech website and verifies the page loads successfully

Starting URL: https://vdigtech.com/

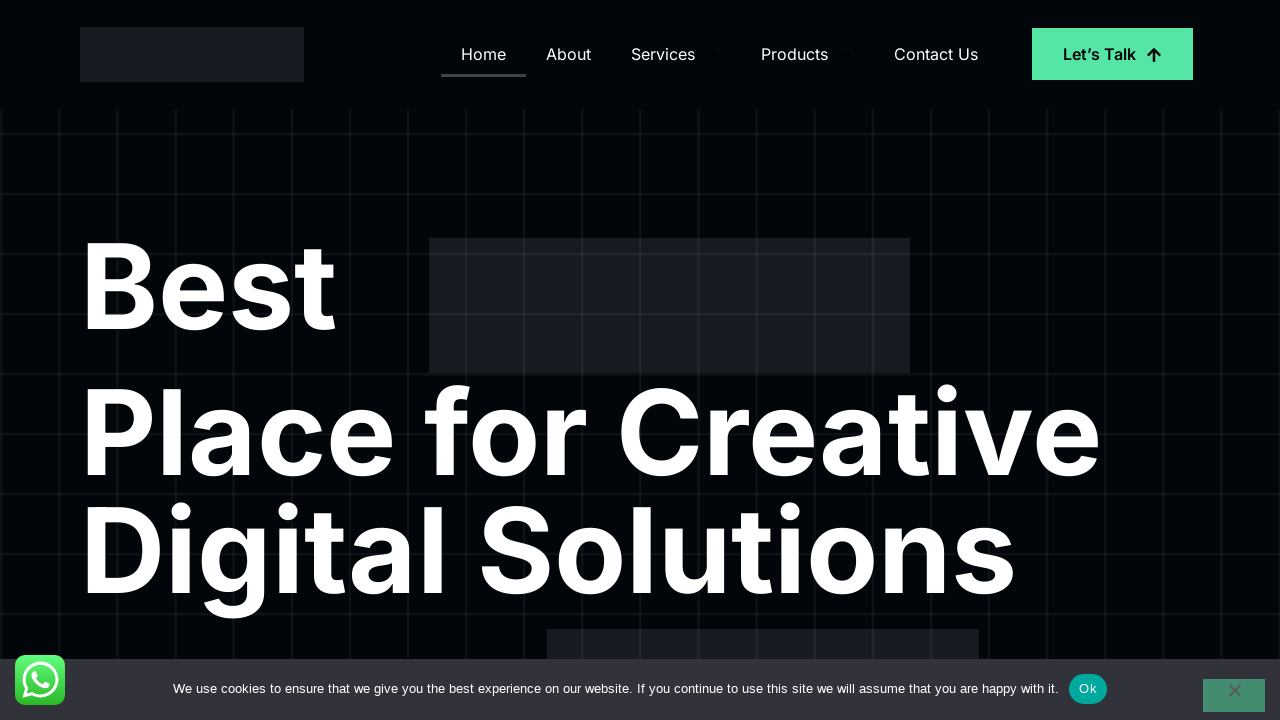

Waited for page to reach networkidle state
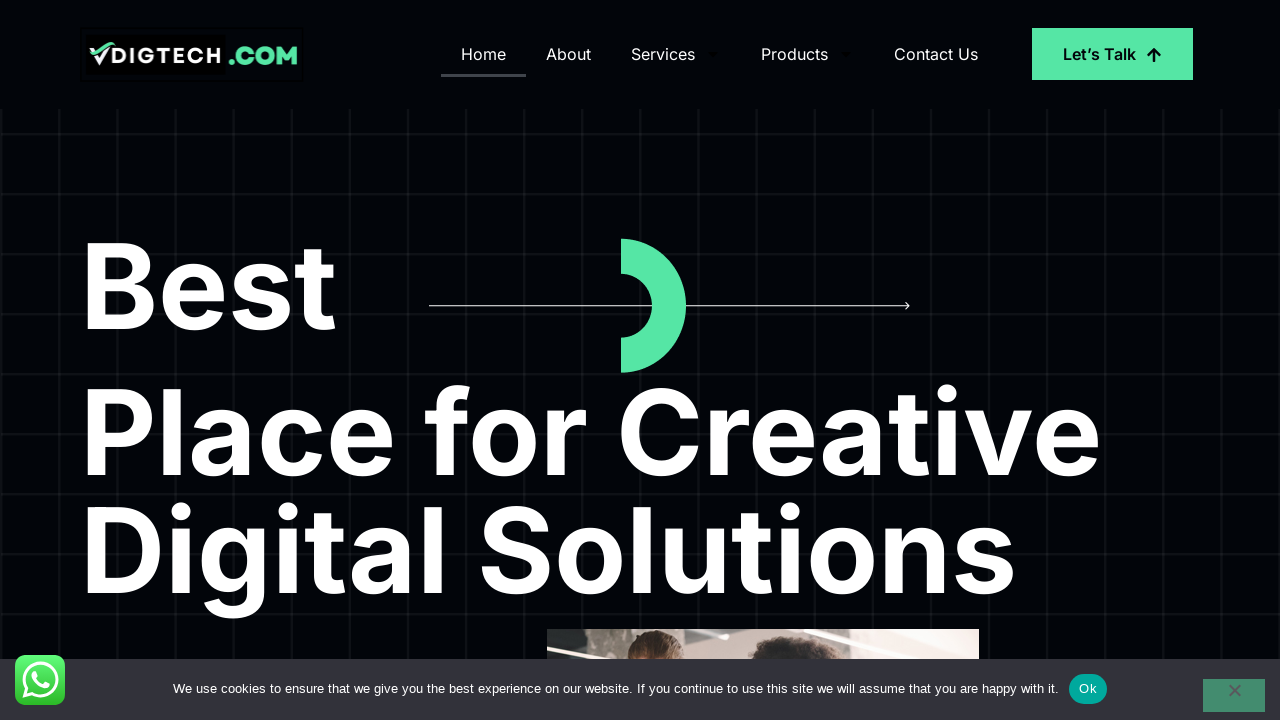

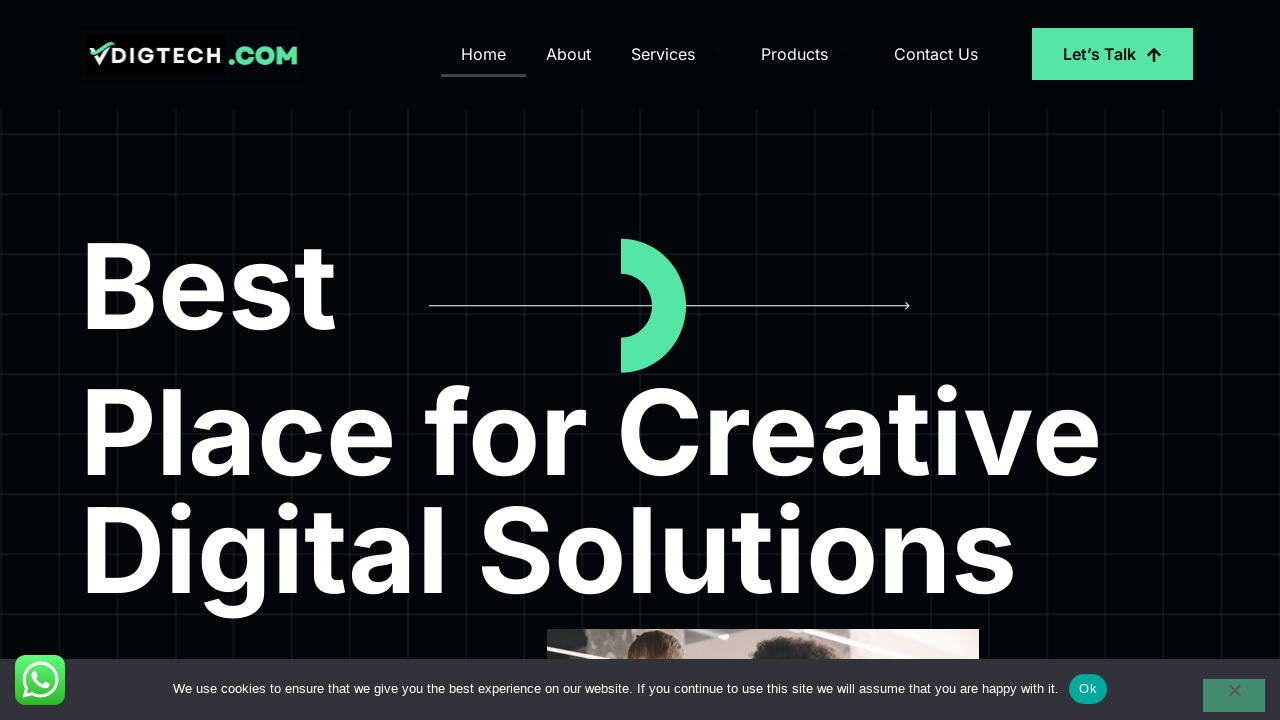